Tests the SpiceJet flight booking form by entering an origin airport code in the departure field

Starting URL: https://beta.spicejet.com/

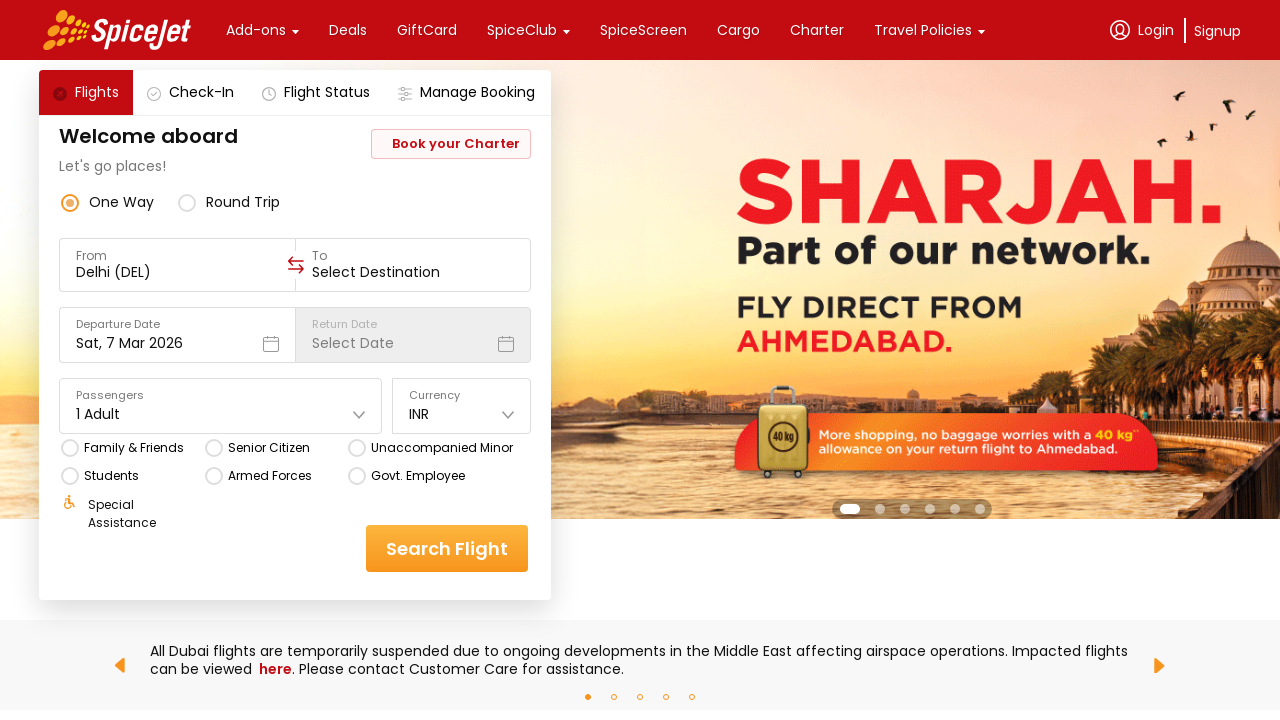

Waited for departure field to load
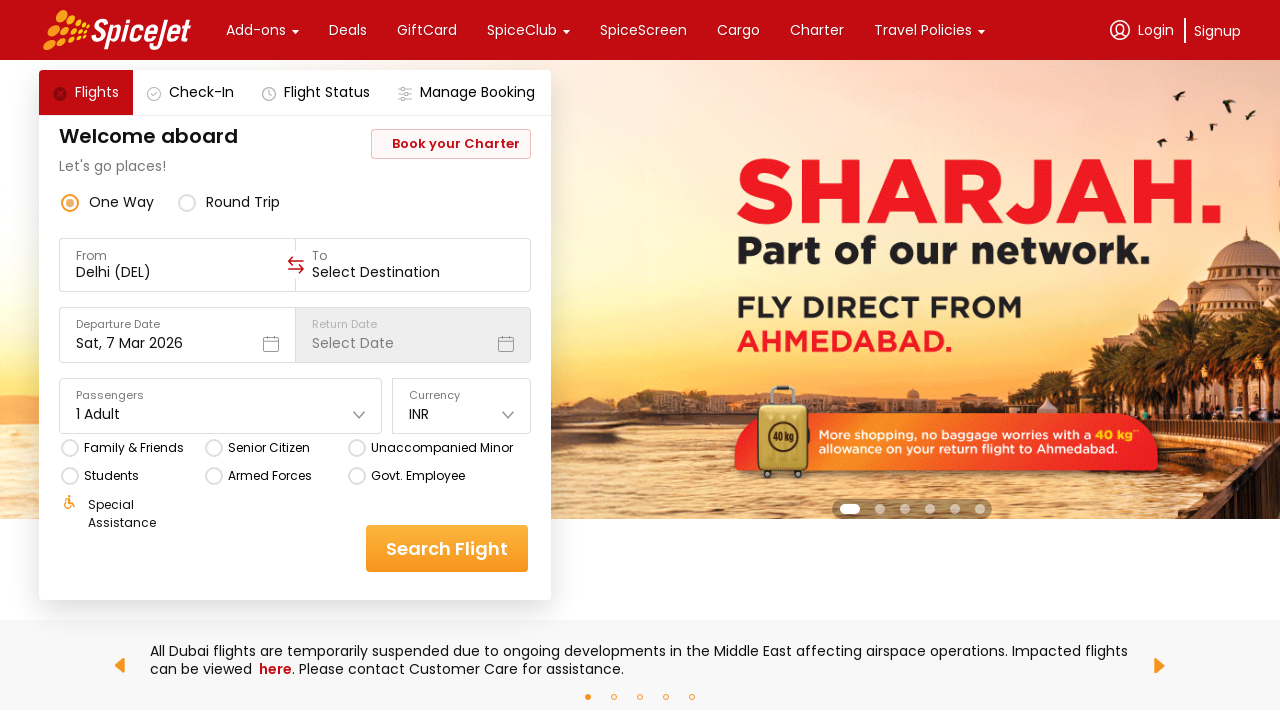

Entered 'DEL' airport code in departure field on div[data-testid='to-testID-origin'] input
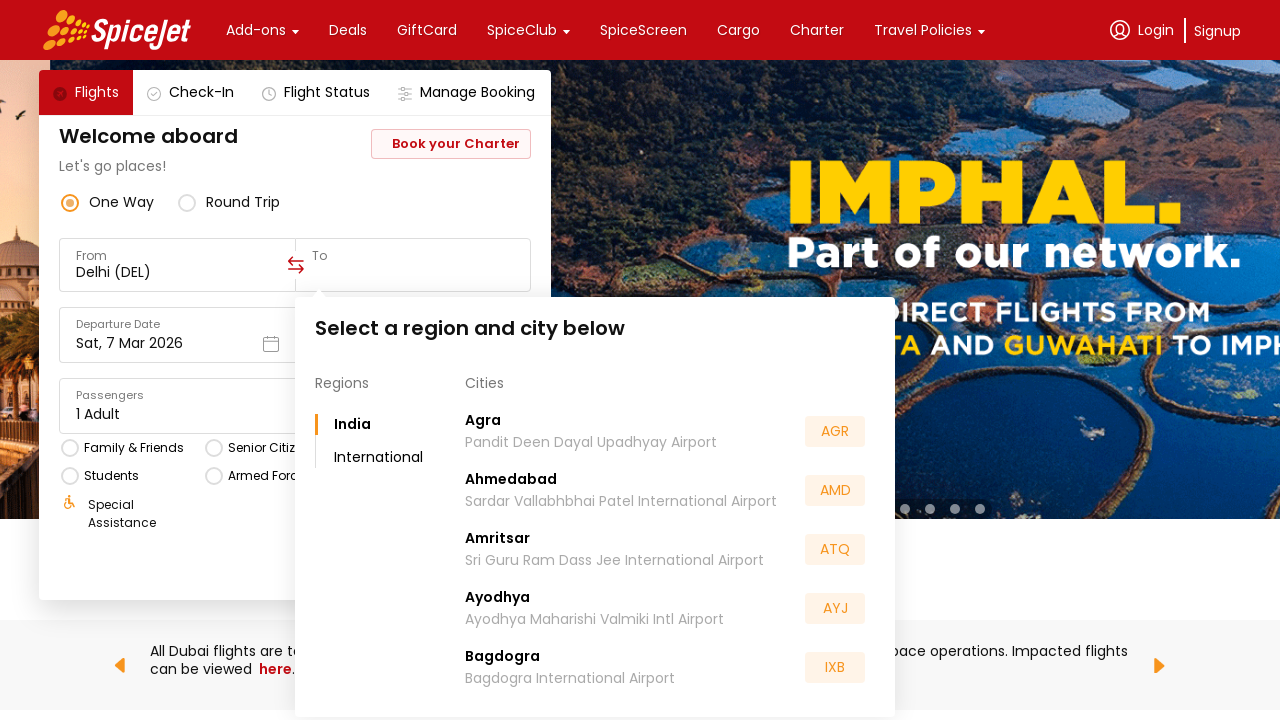

Waited 2 seconds for autocomplete suggestions to appear
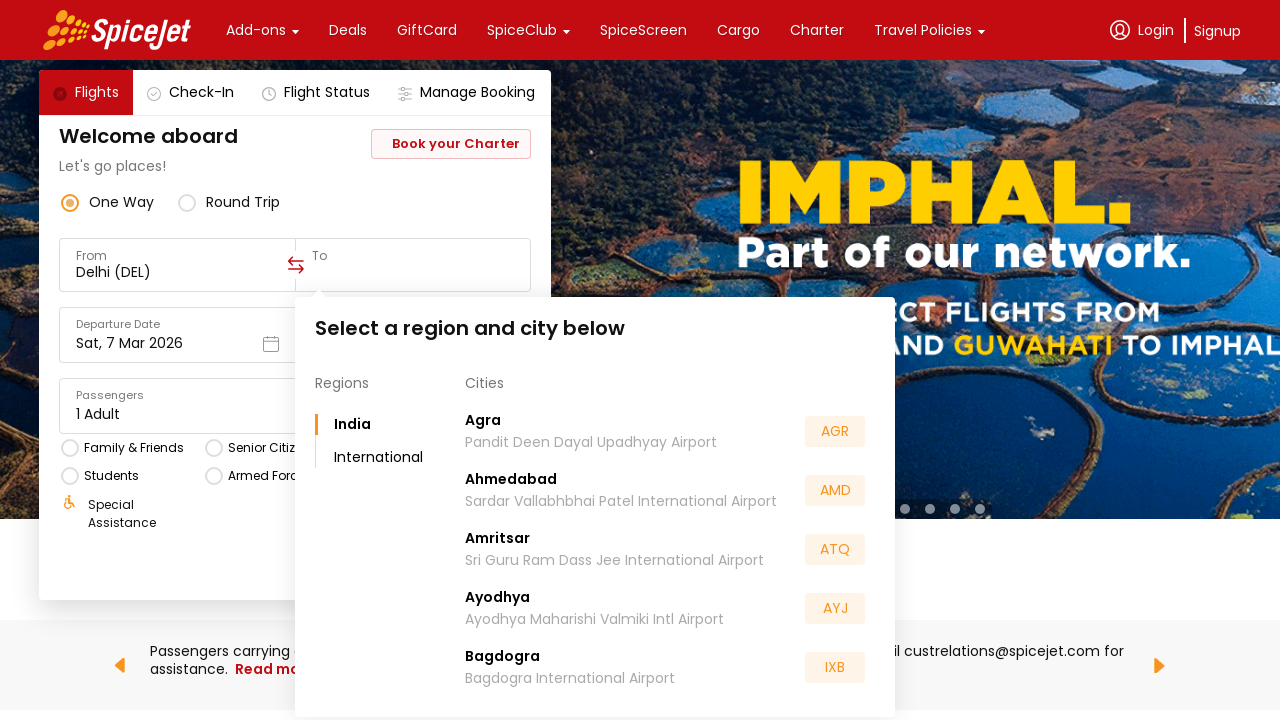

Pressed Enter to select first airport suggestion
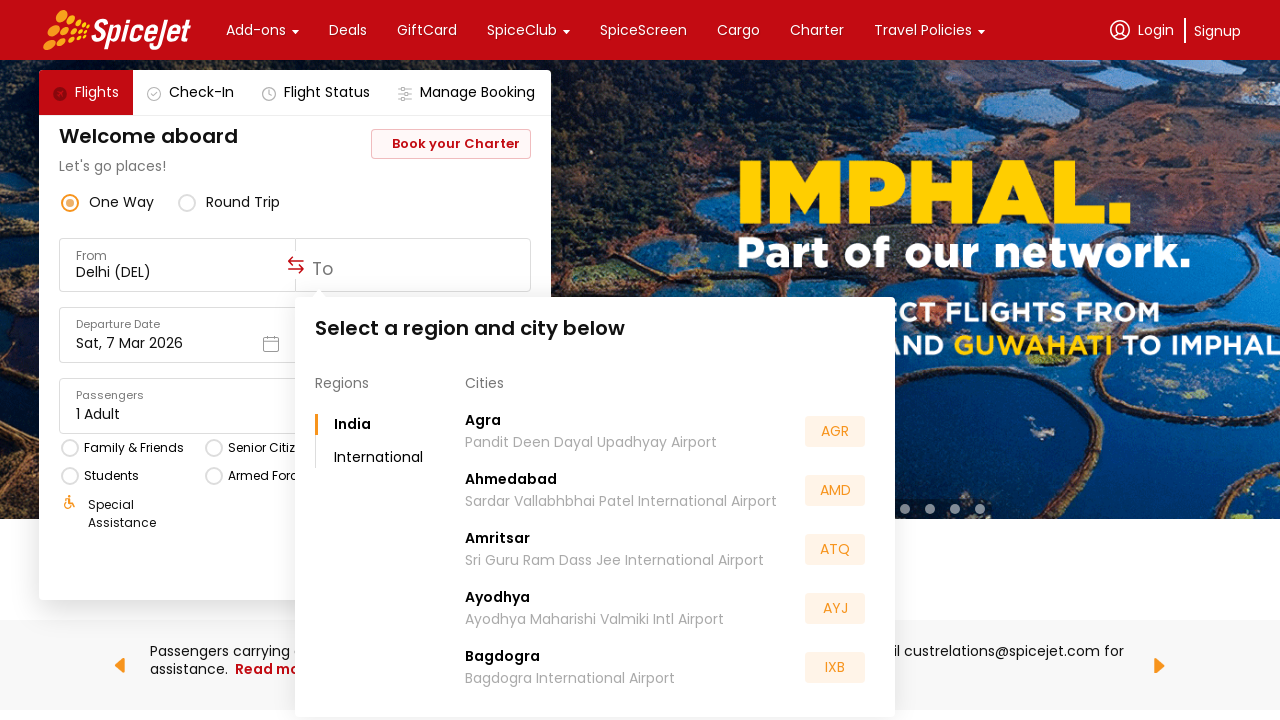

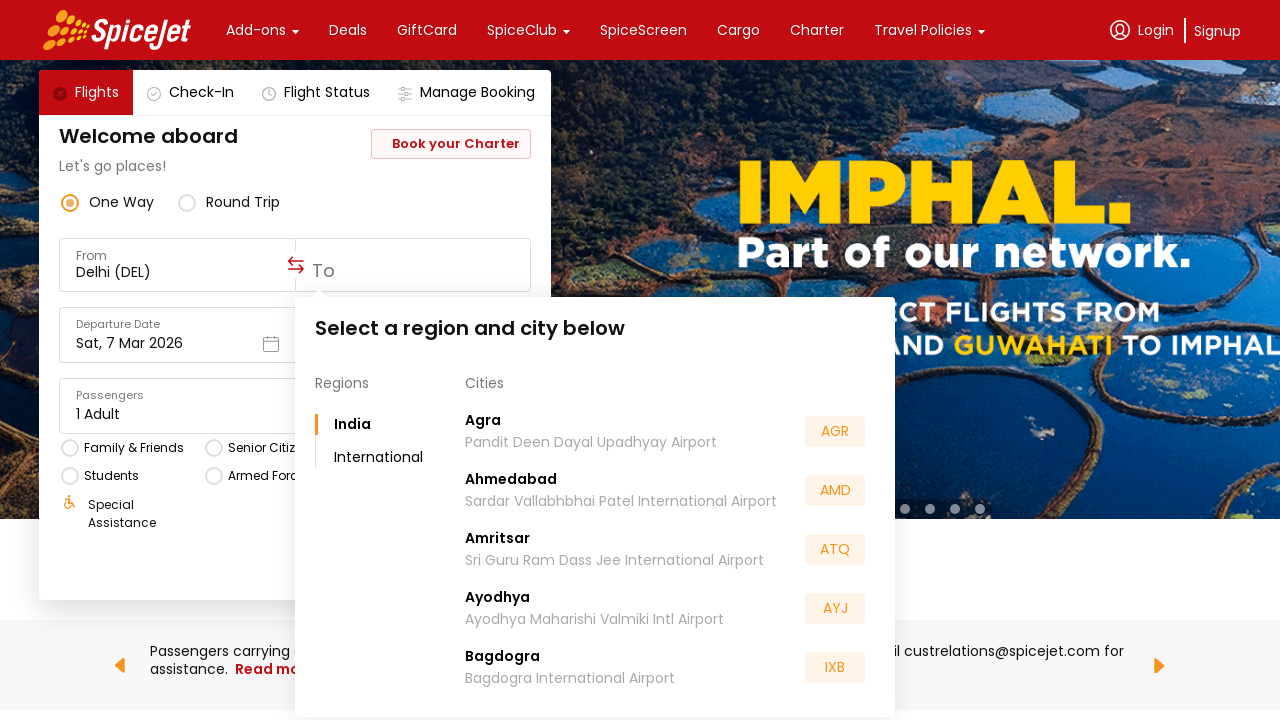